Tests search functionality by typing different names into a search field - parameterized test that runs for 5 different names

Starting URL: http://zero.webappsecurity.com/index.html

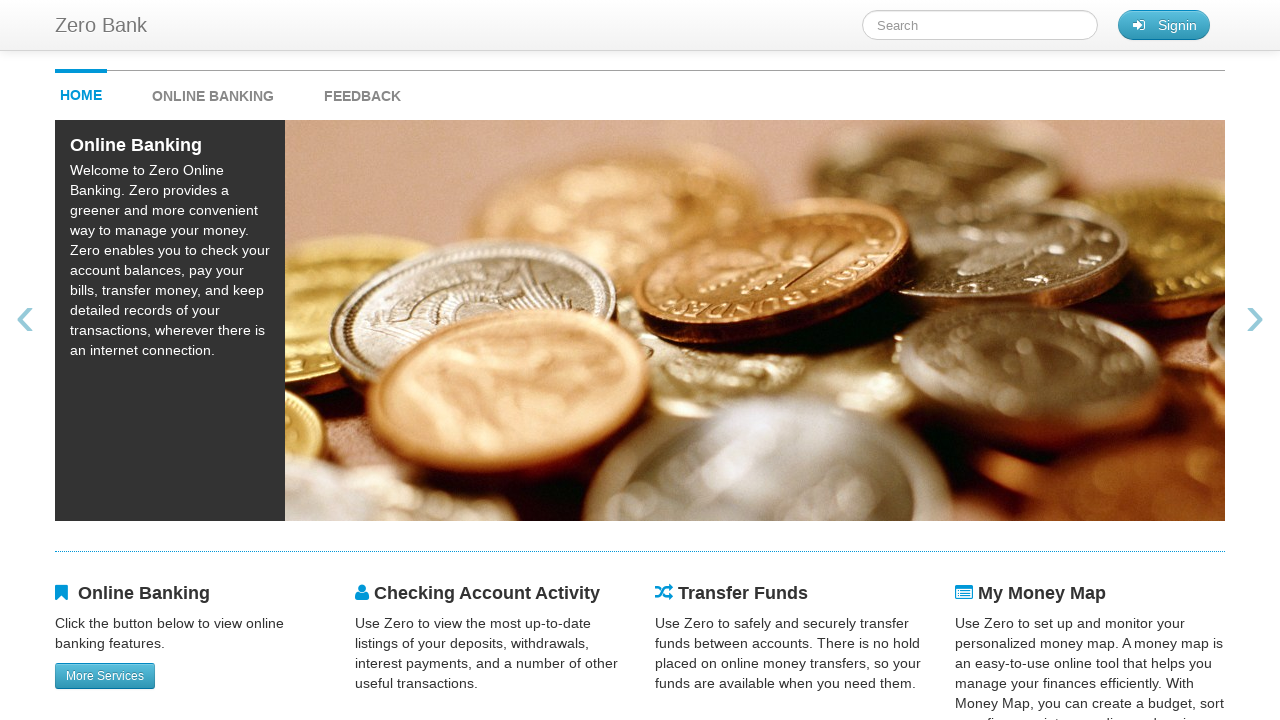

Filled search field with 'Cheche' on #searchTerm
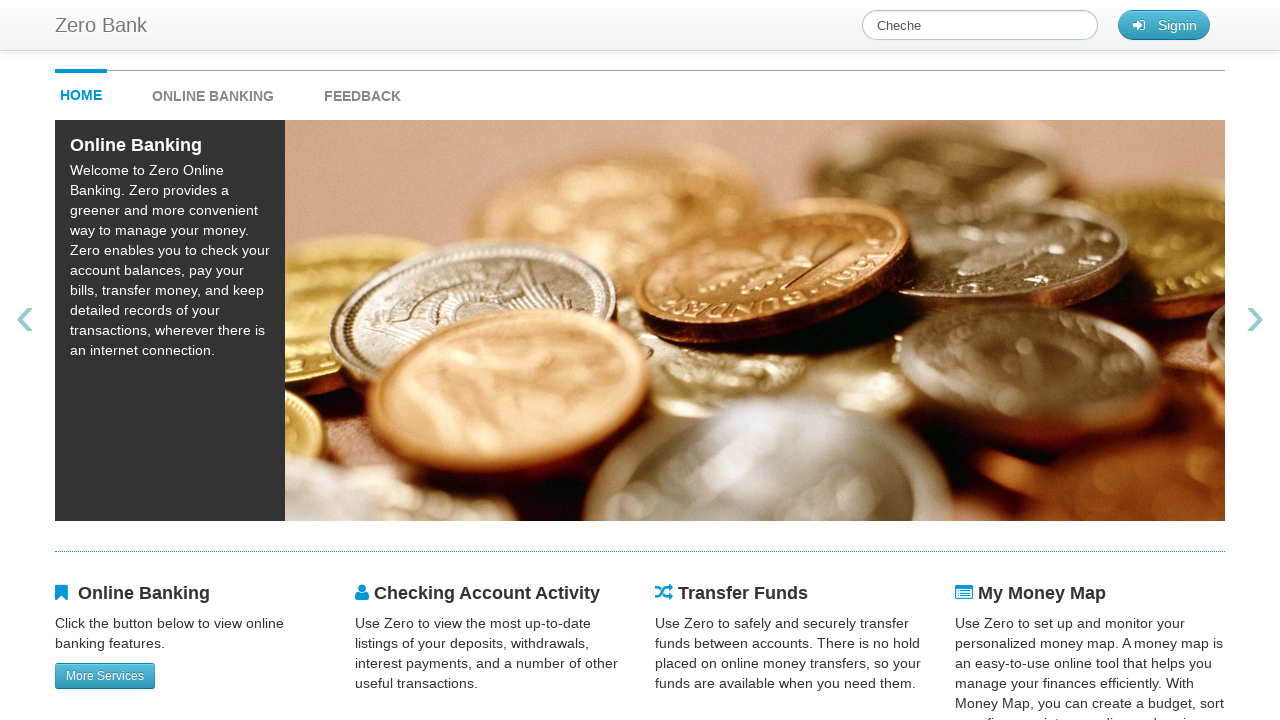

Cleared search field after searching for 'Cheche' on #searchTerm
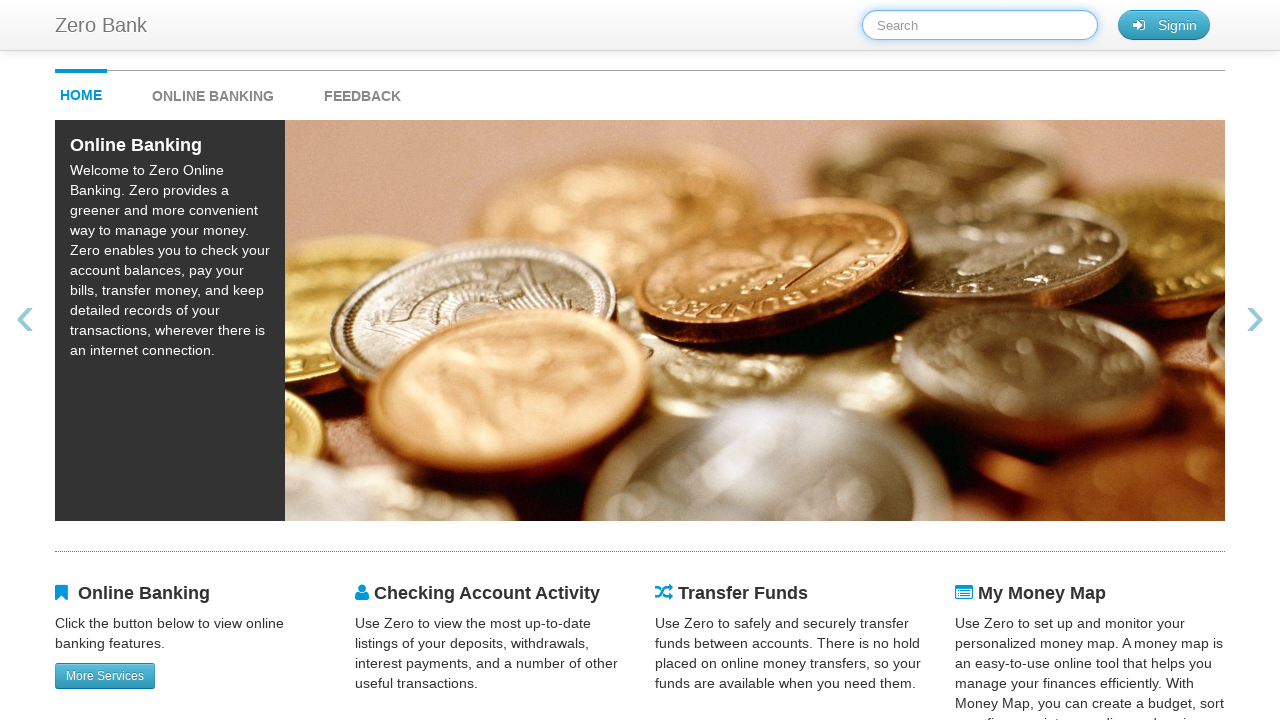

Filled search field with 'Billy' on #searchTerm
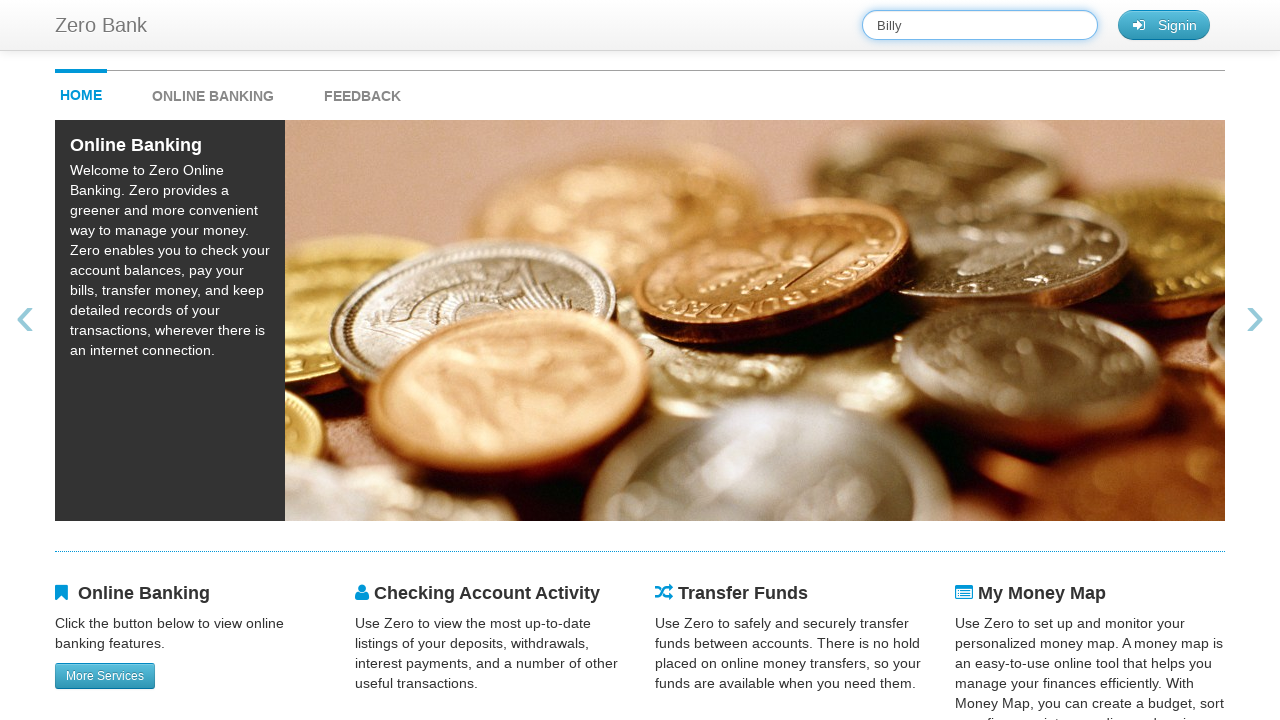

Cleared search field after searching for 'Billy' on #searchTerm
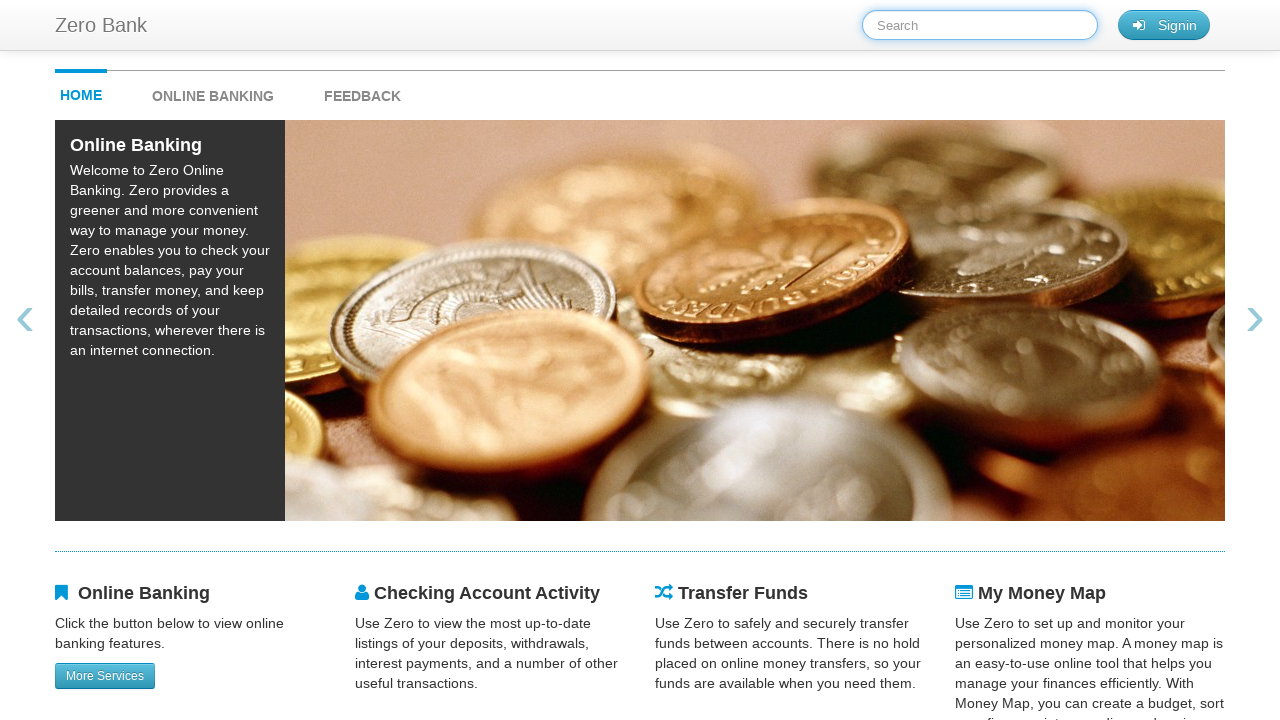

Filled search field with 'Weng' on #searchTerm
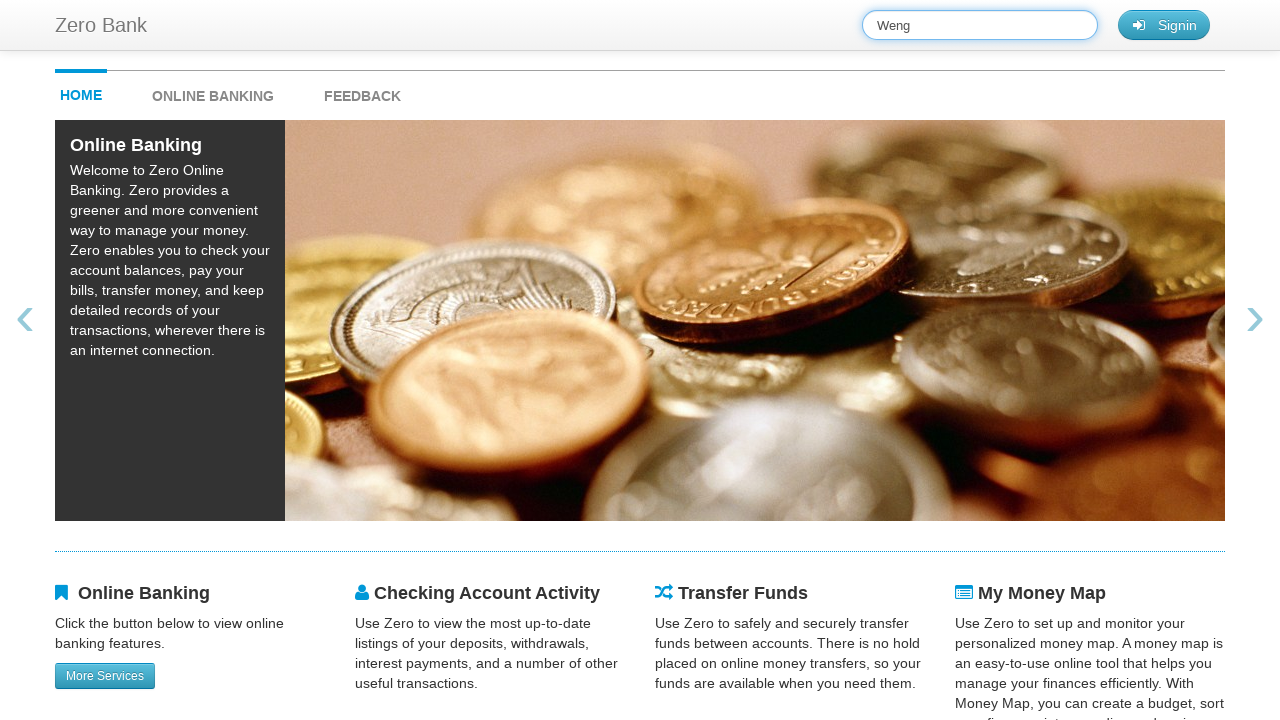

Cleared search field after searching for 'Weng' on #searchTerm
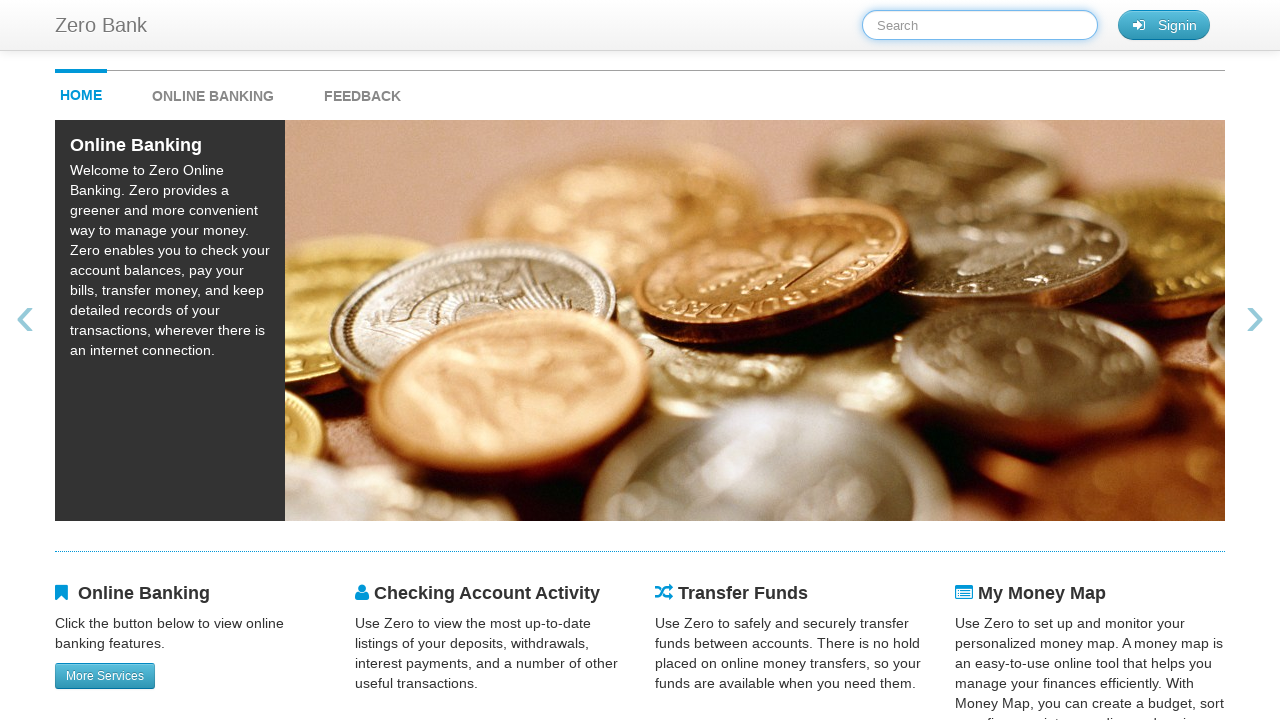

Filled search field with 'Chazzy' on #searchTerm
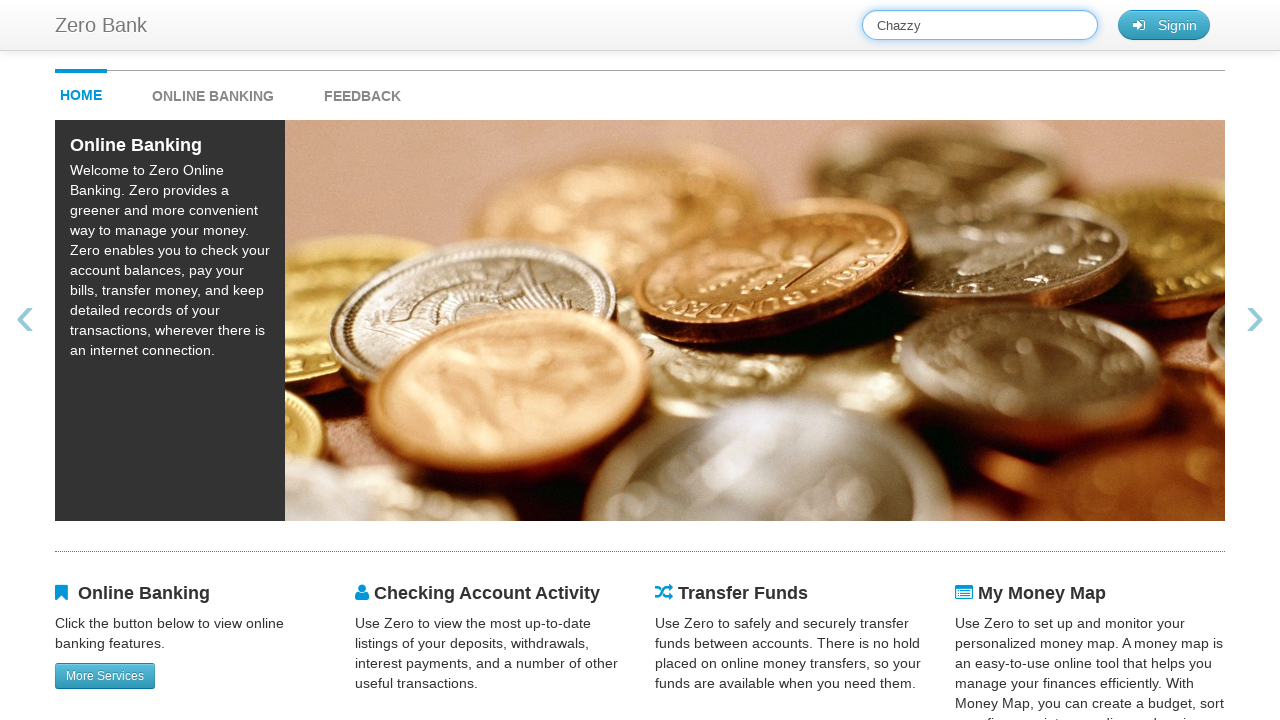

Cleared search field after searching for 'Chazzy' on #searchTerm
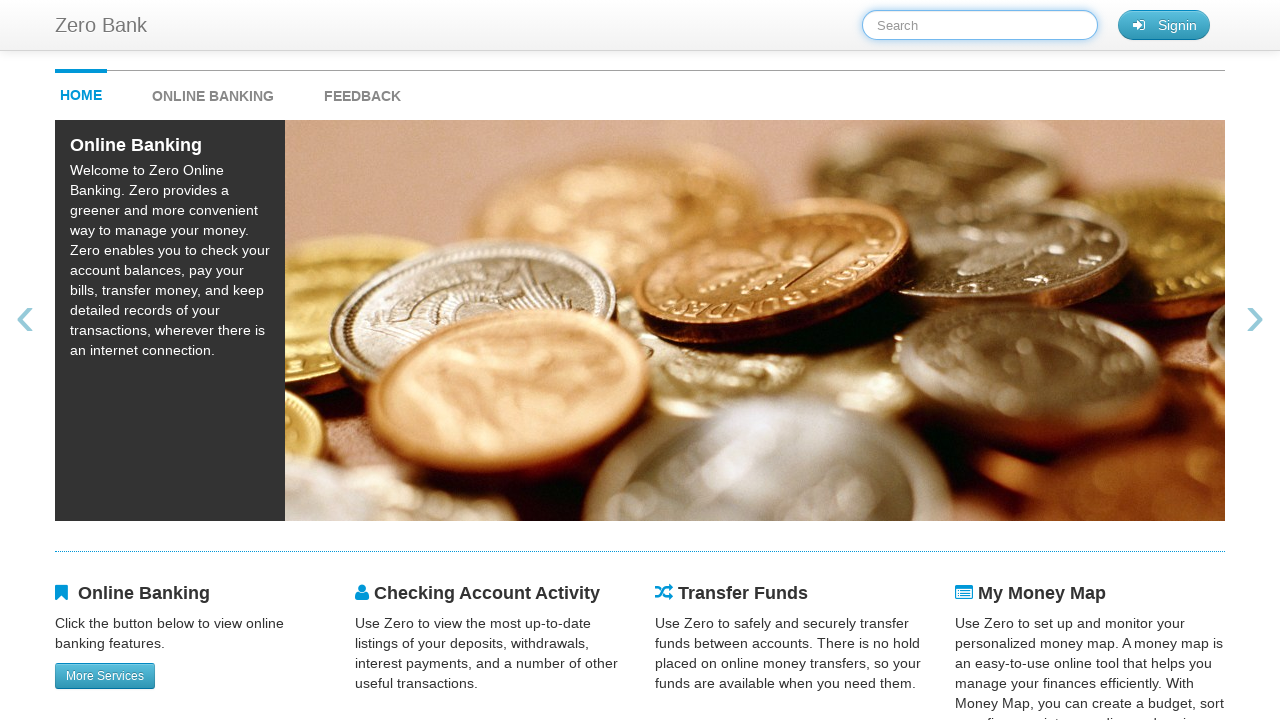

Filled search field with 'Mikay' on #searchTerm
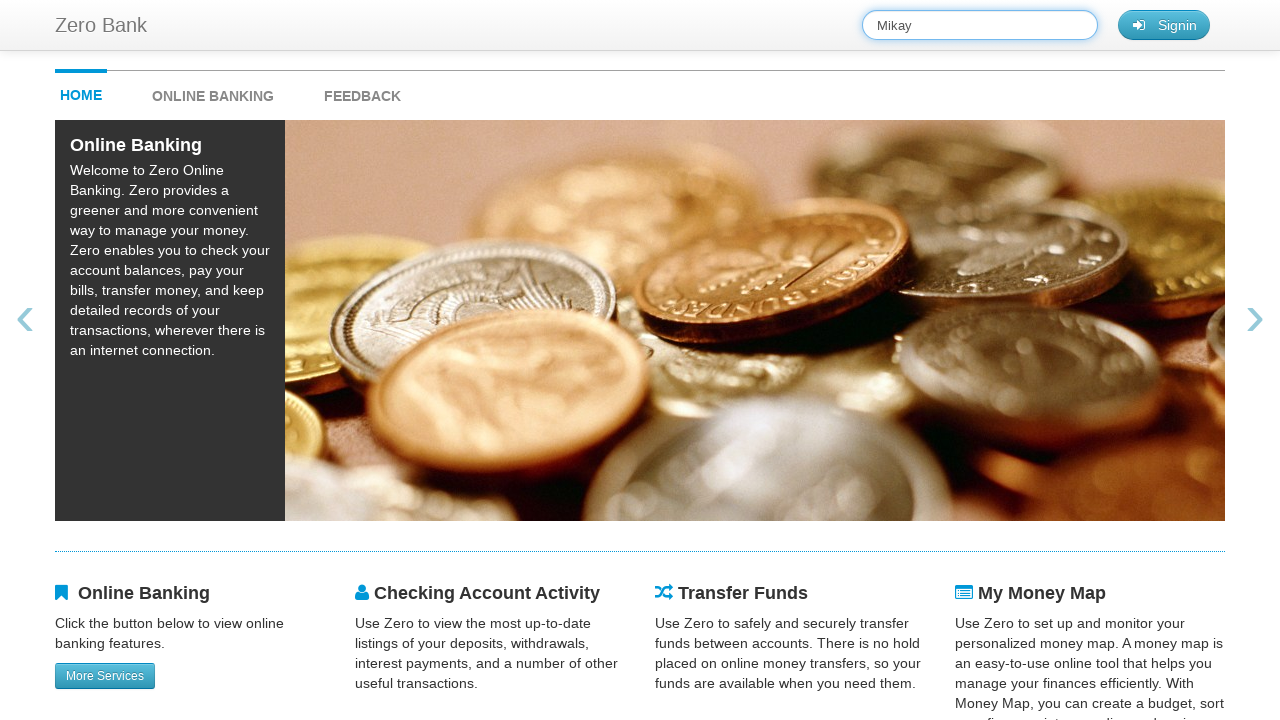

Cleared search field after searching for 'Mikay' on #searchTerm
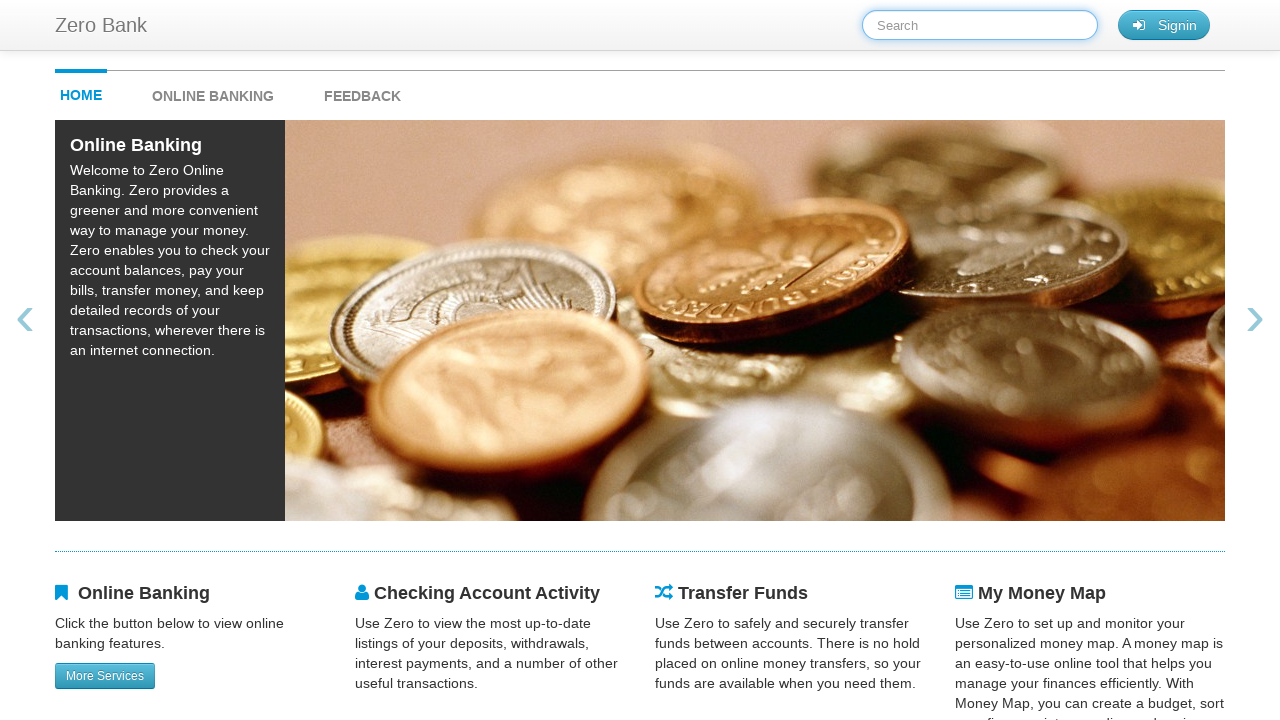

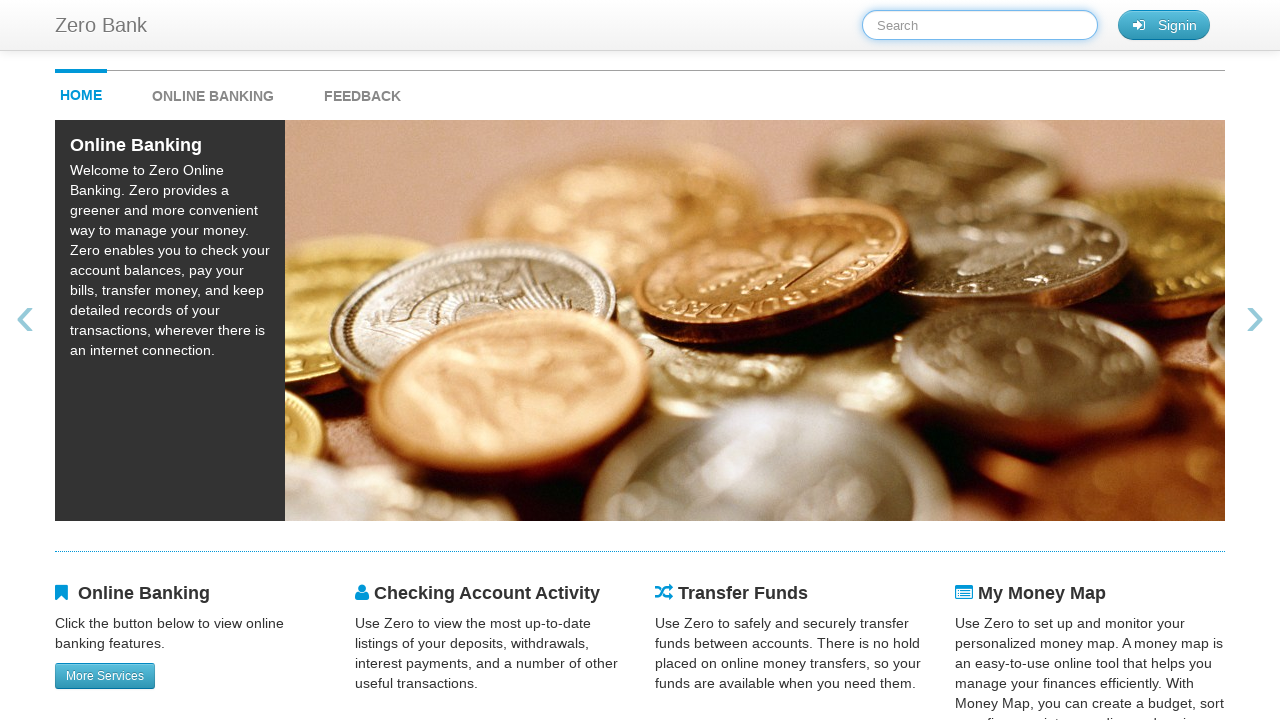